Verifies that the align cell element has the correct width of 133.688px

Starting URL: https://userinyerface.com/game.html

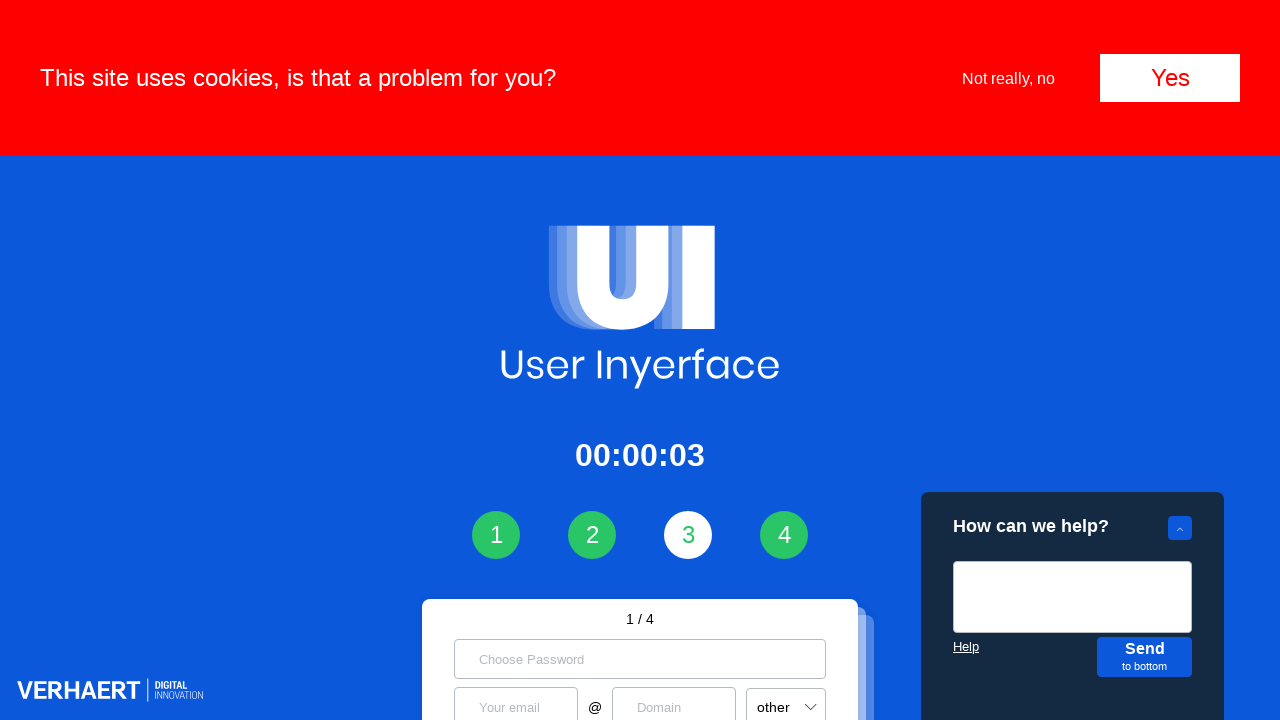

Waited for align__cell element to be ready
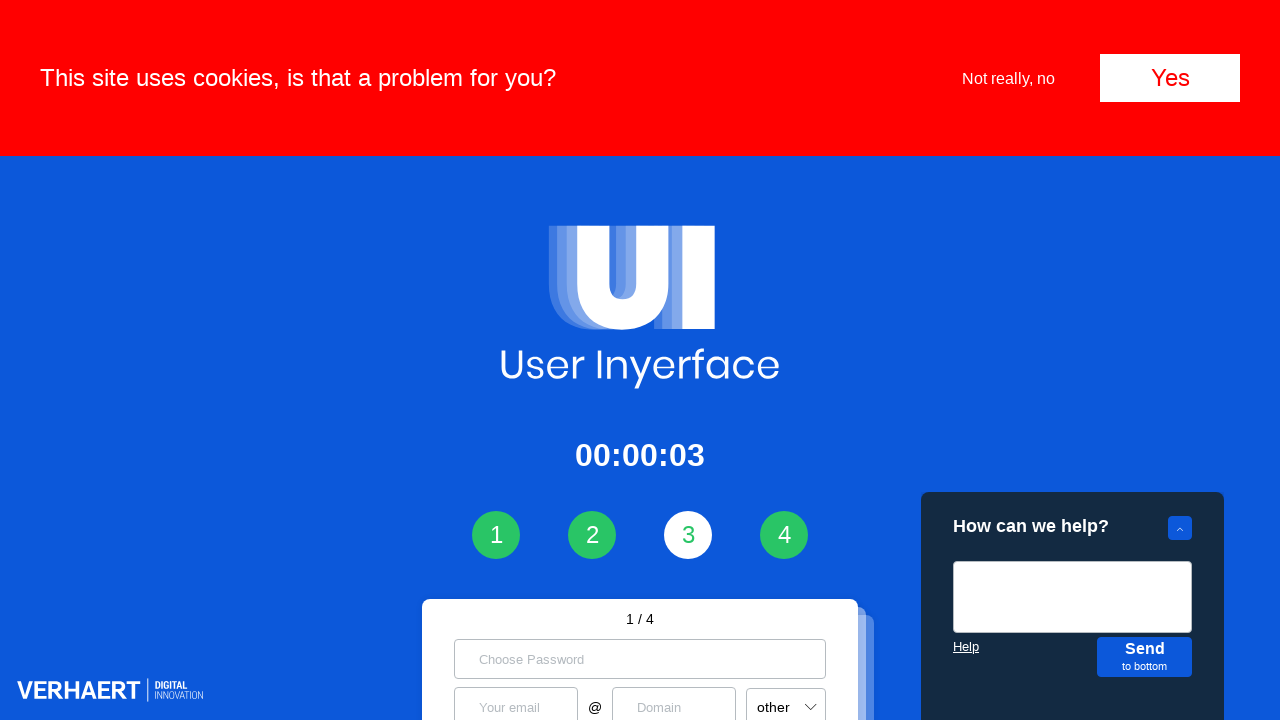

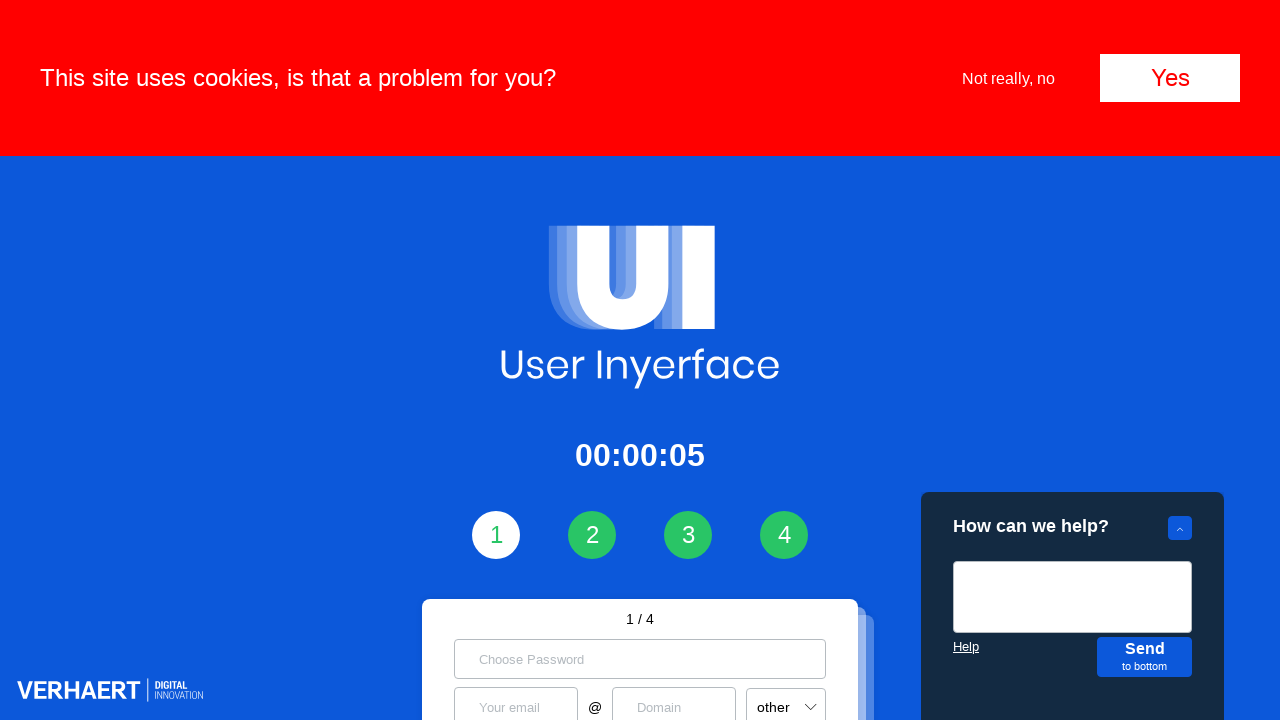